Tests a jQuery UI price range slider by dragging both left and right slider handles to adjust the price range

Starting URL: https://www.jqueryscript.net/demo/Price-Range-Slider-jQuery-UI/

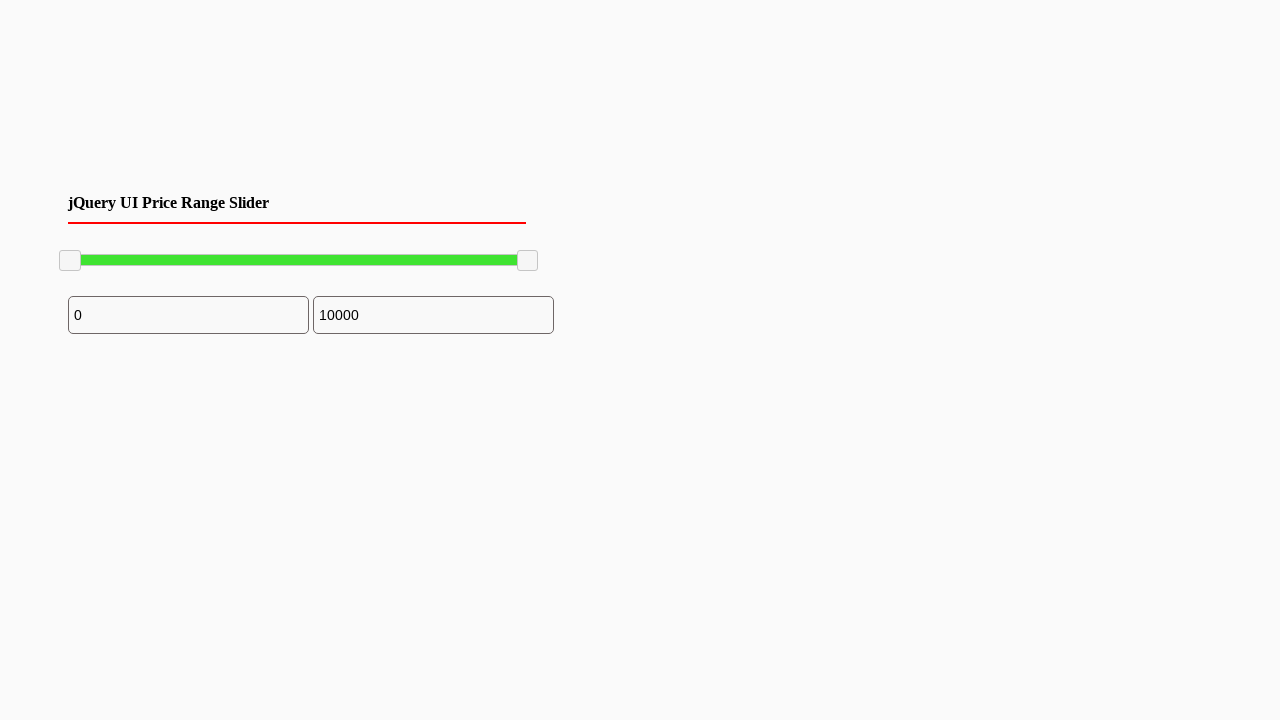

Waited for page title to confirm jQuery UI Price Range Slider Demo page loaded
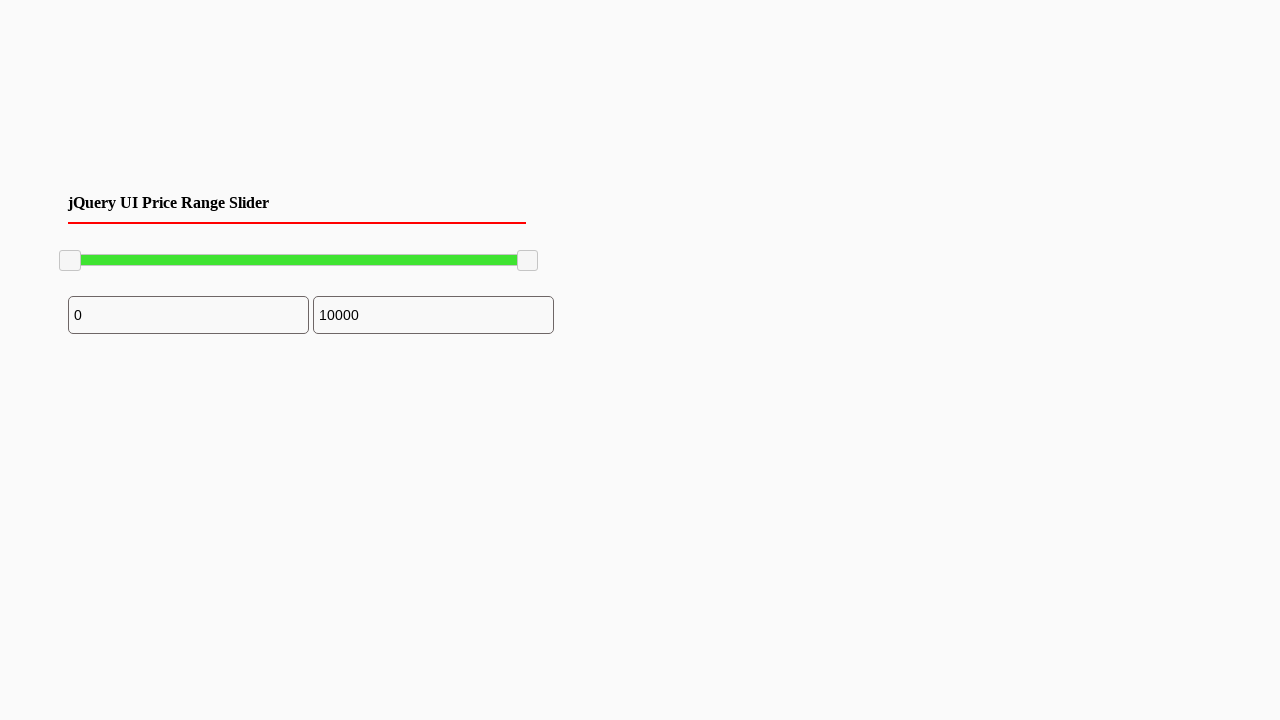

Located left slider handle
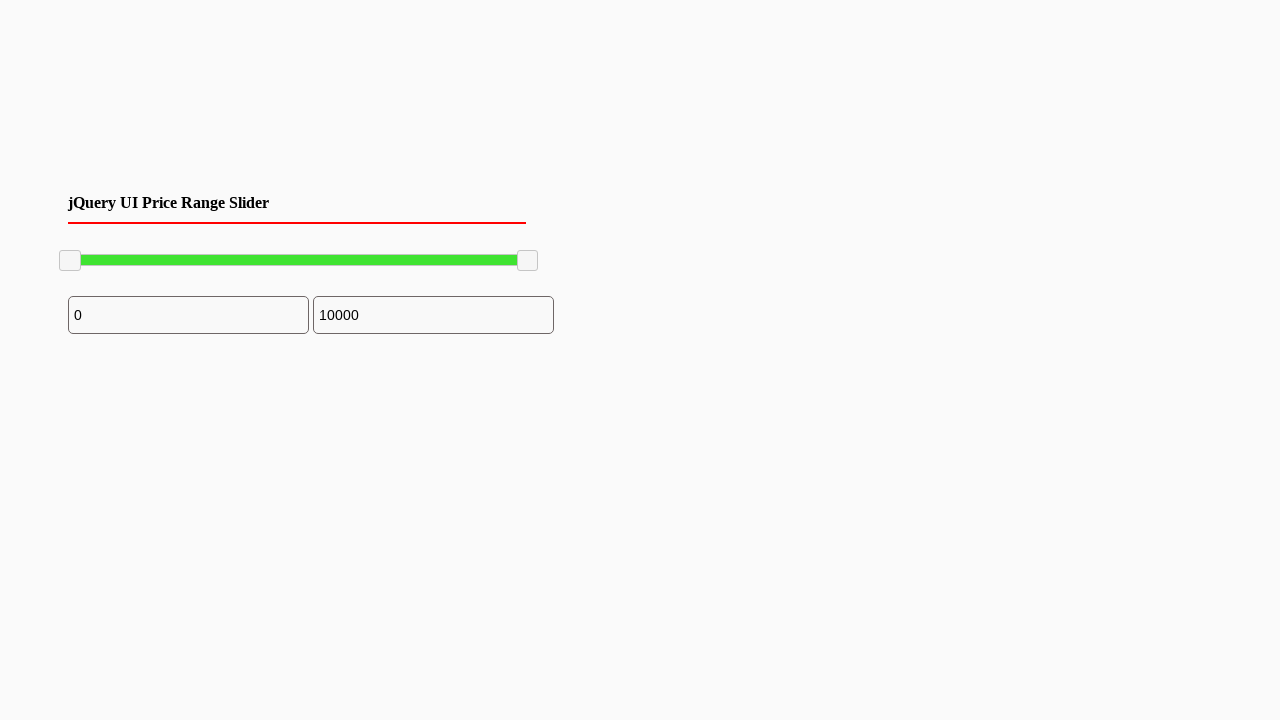

Located right slider handle
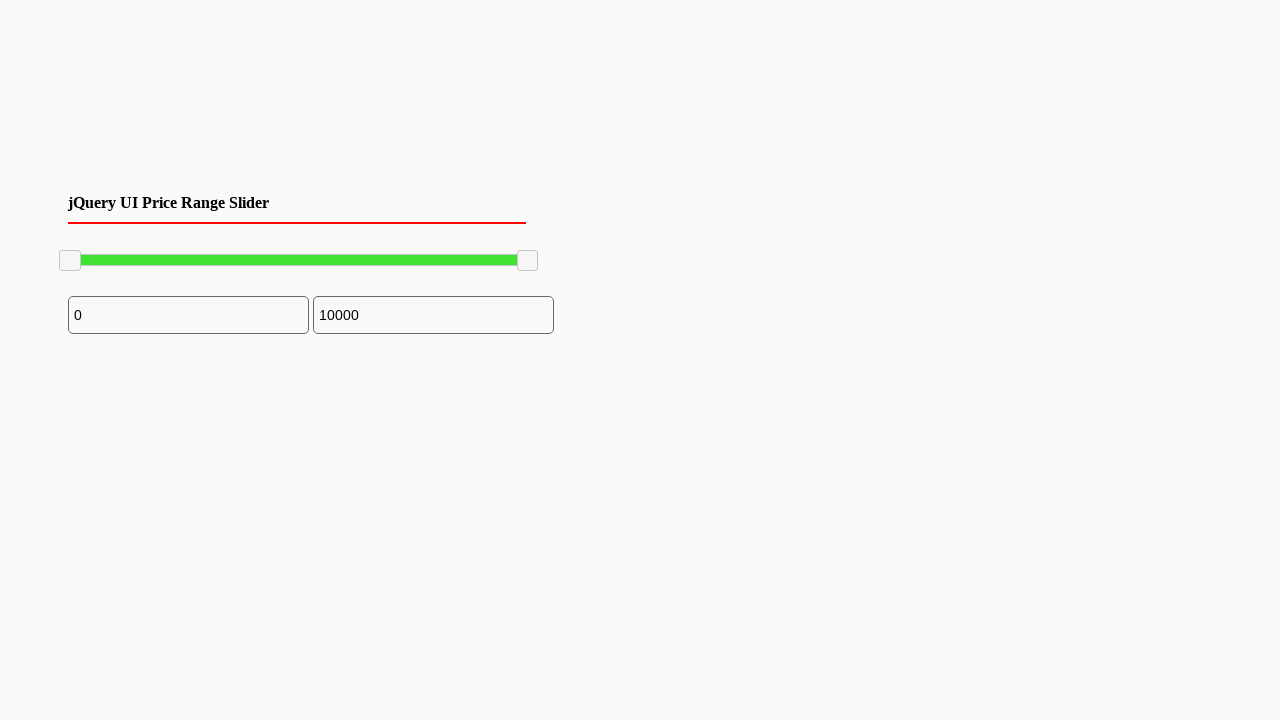

Retrieved bounding box coordinates for left slider
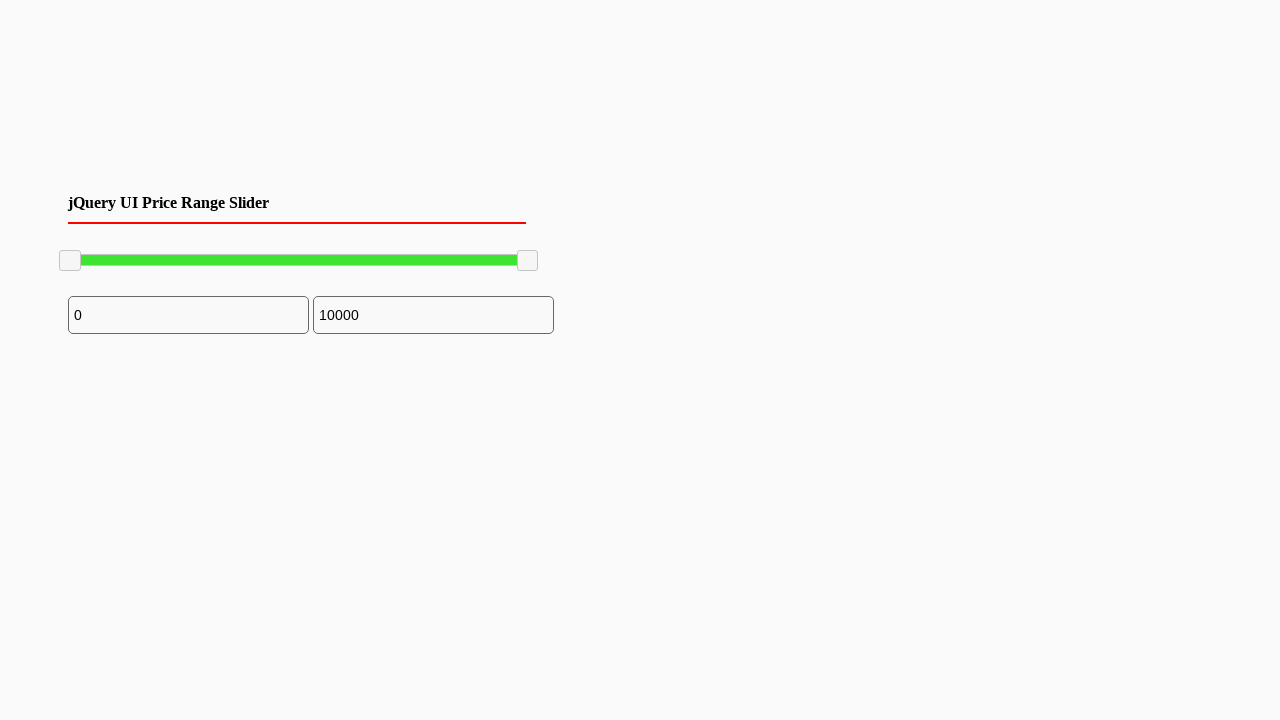

Retrieved bounding box coordinates for right slider
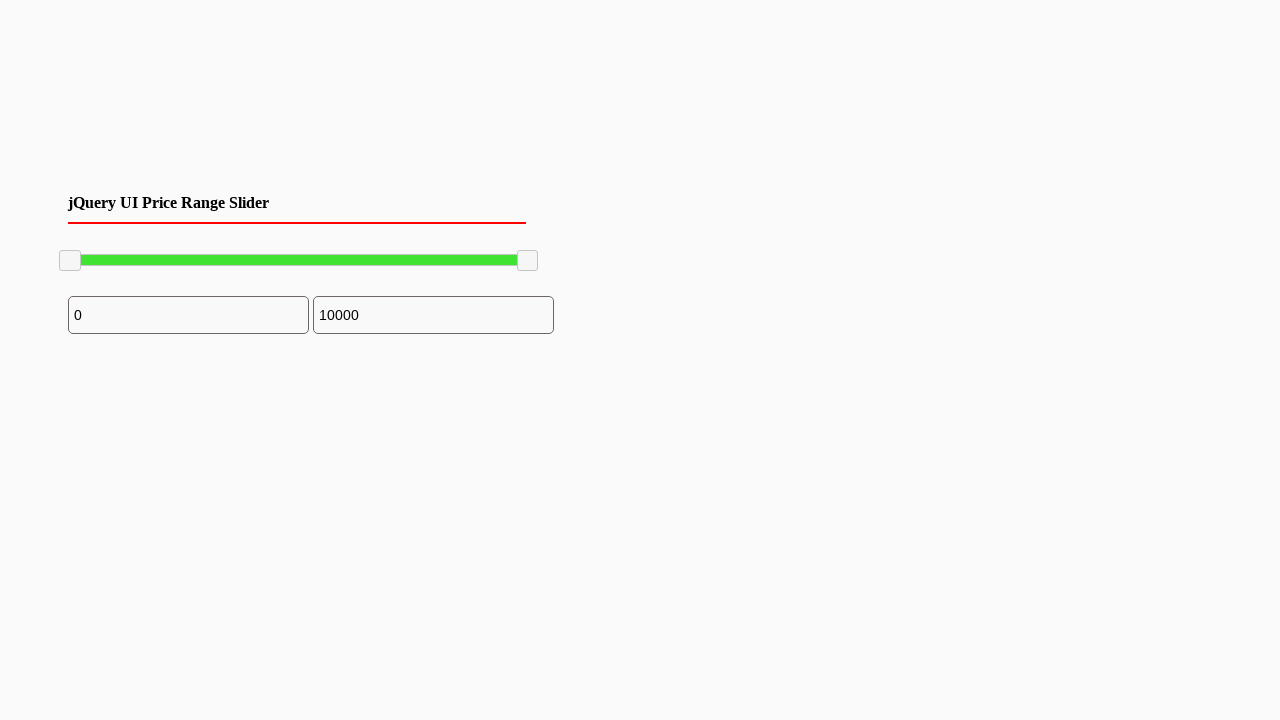

Moved mouse to center of left slider handle at (70, 261)
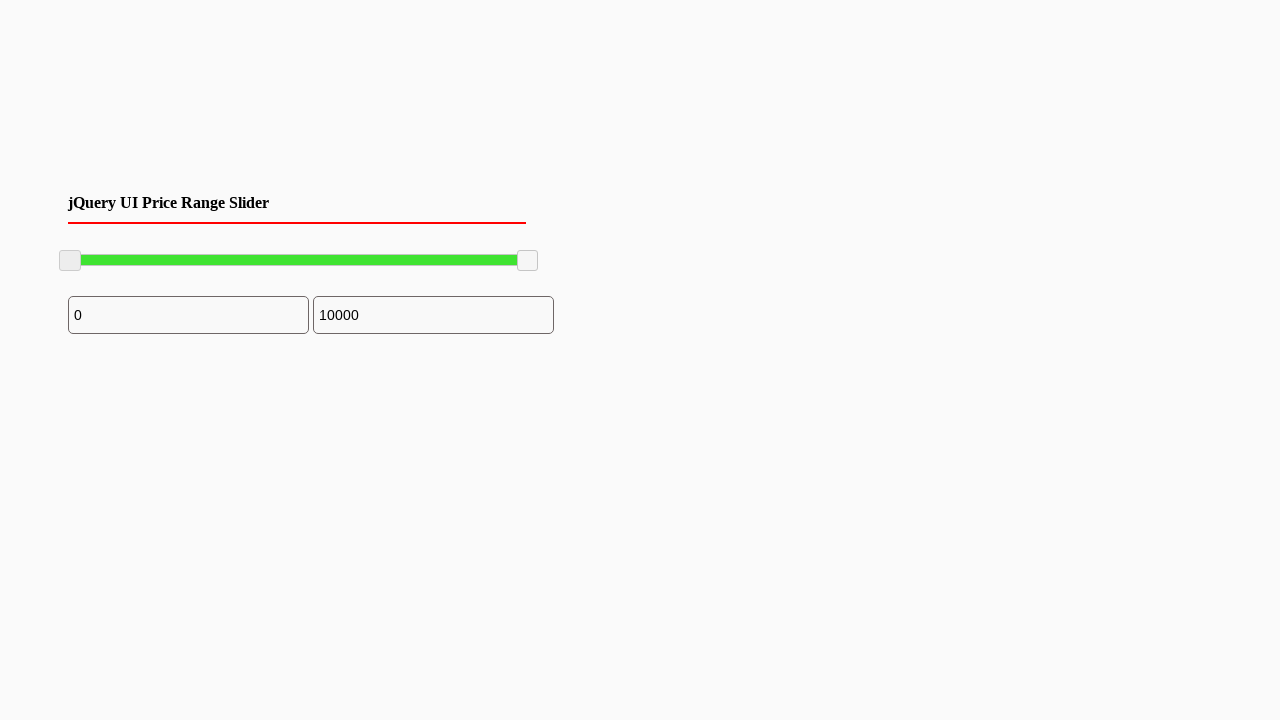

Pressed mouse button down on left slider at (70, 261)
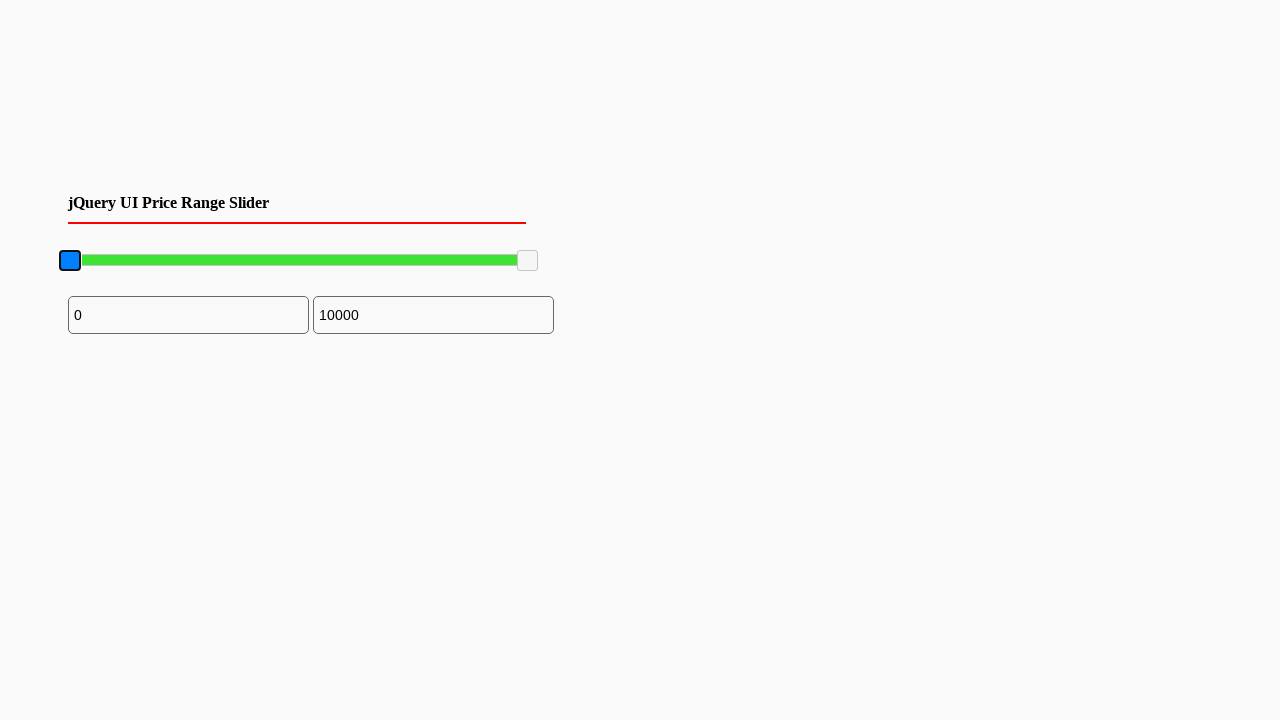

Dragged left slider 100 pixels to the right at (170, 261)
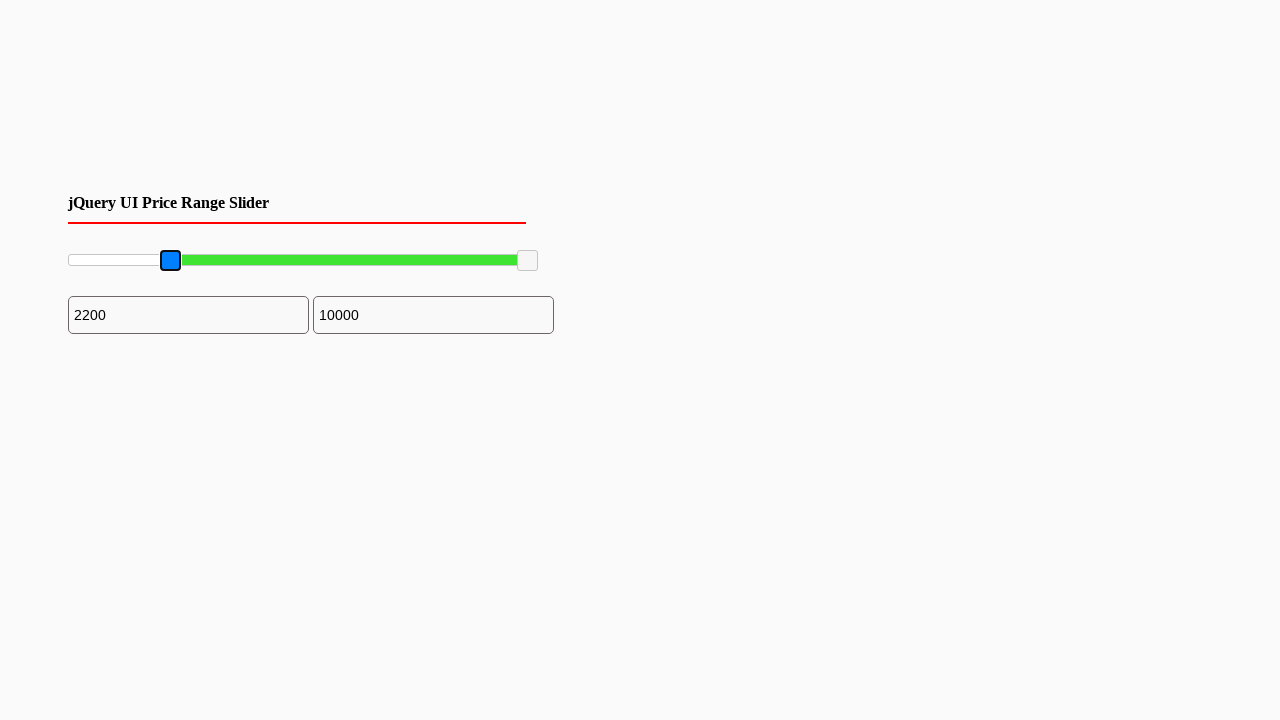

Released mouse button after dragging left slider at (170, 261)
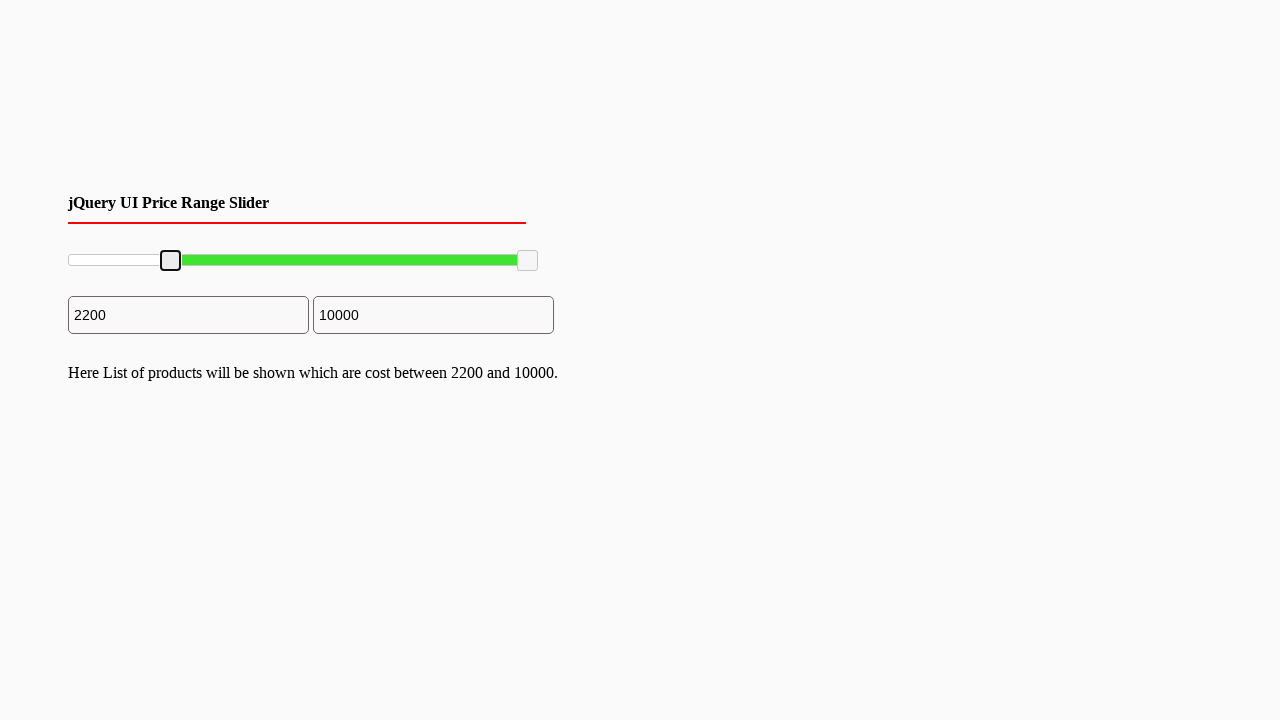

Moved mouse to center of right slider handle at (528, 261)
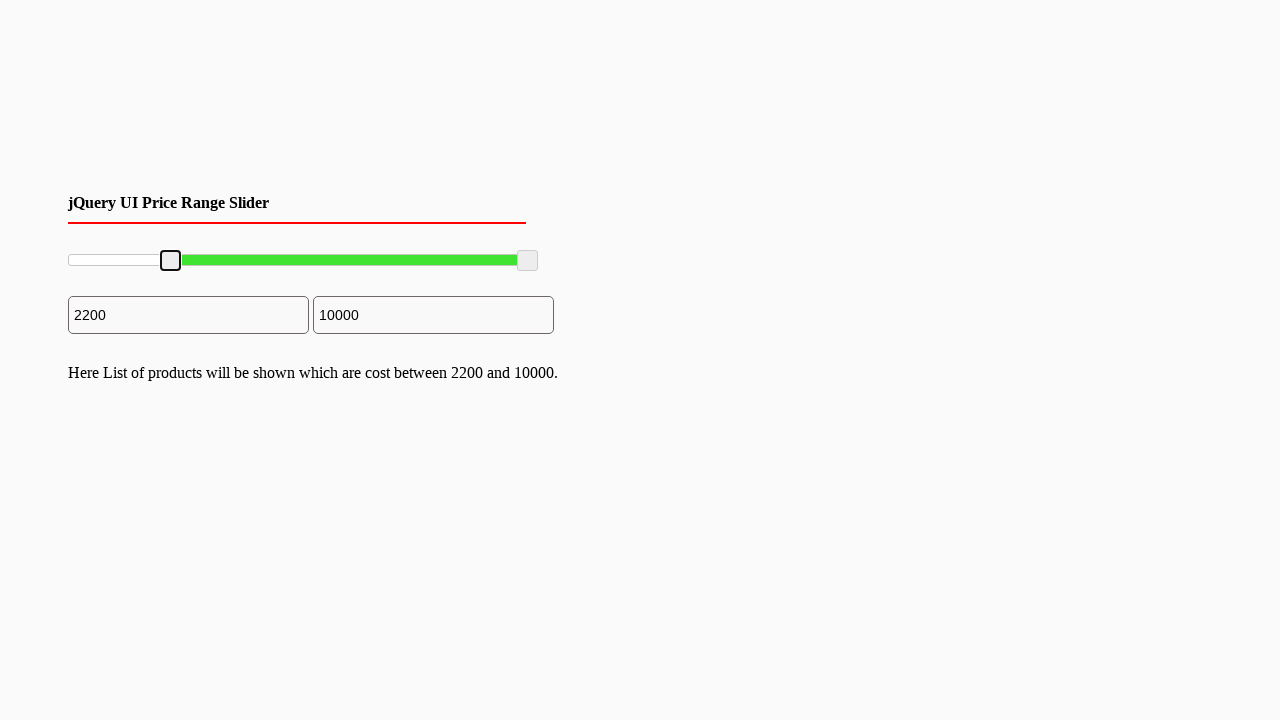

Pressed mouse button down on right slider at (528, 261)
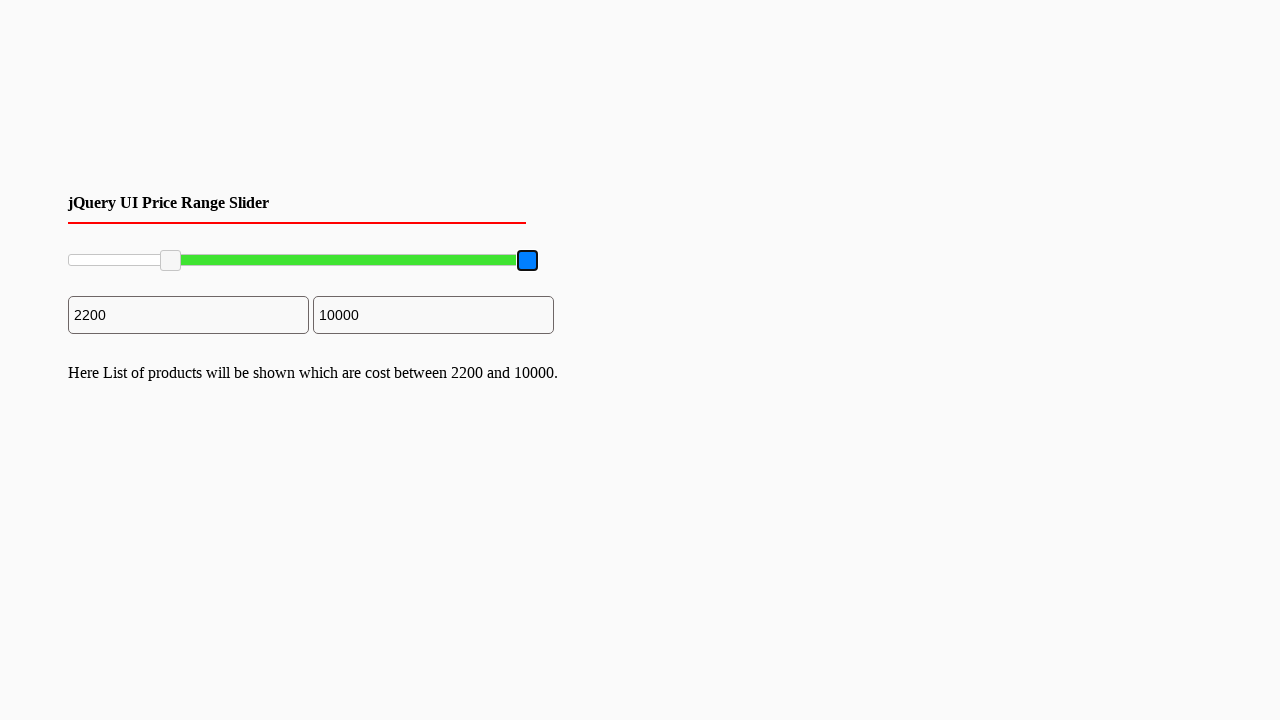

Dragged right slider 200 pixels to the left at (328, 261)
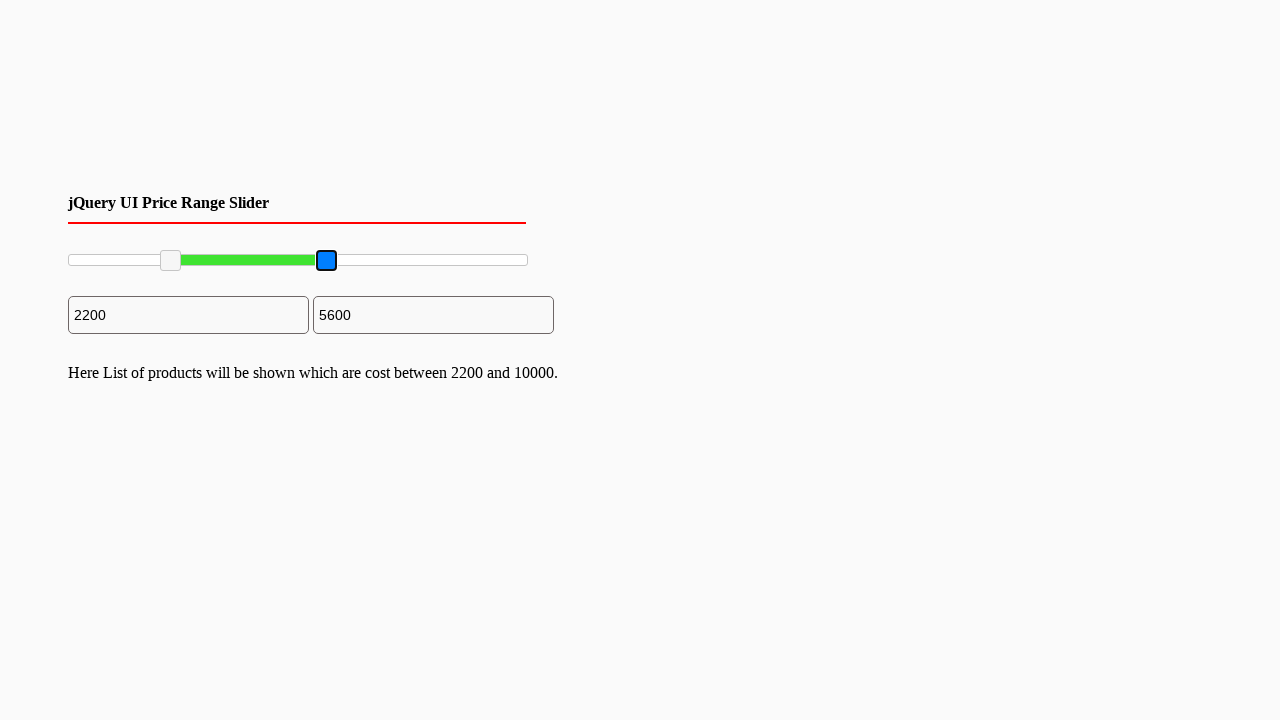

Released mouse button after dragging right slider at (328, 261)
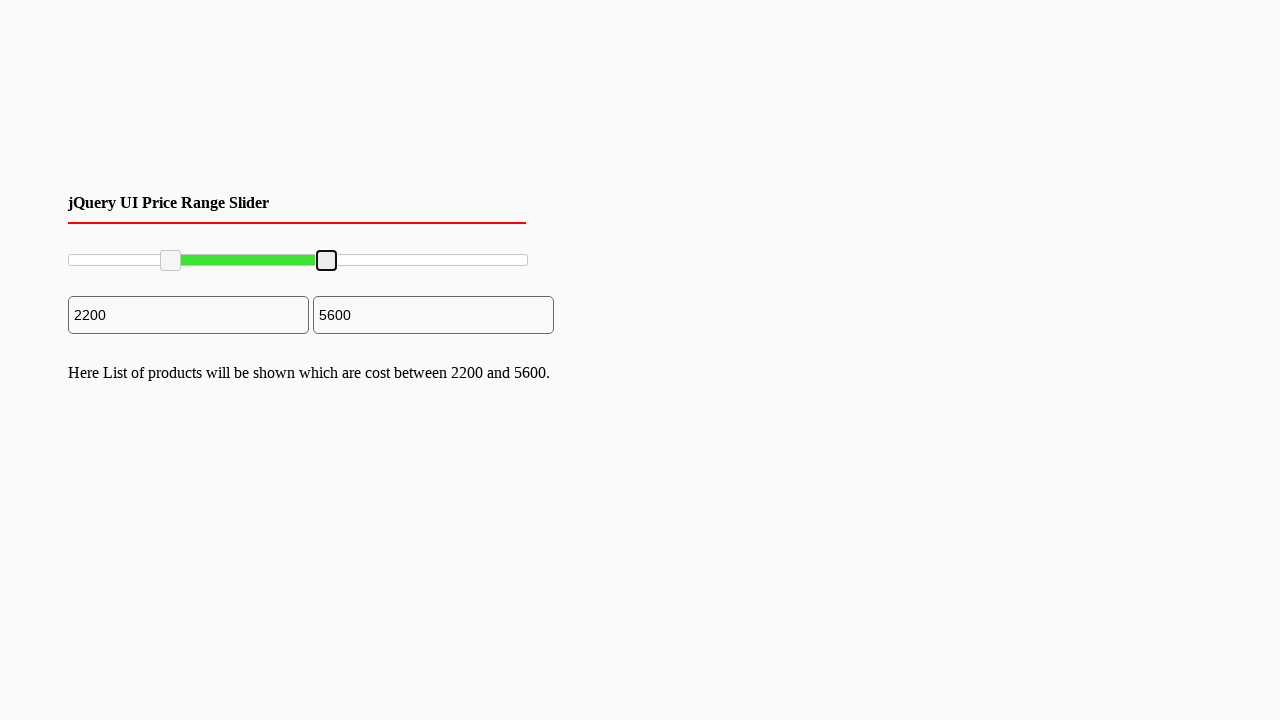

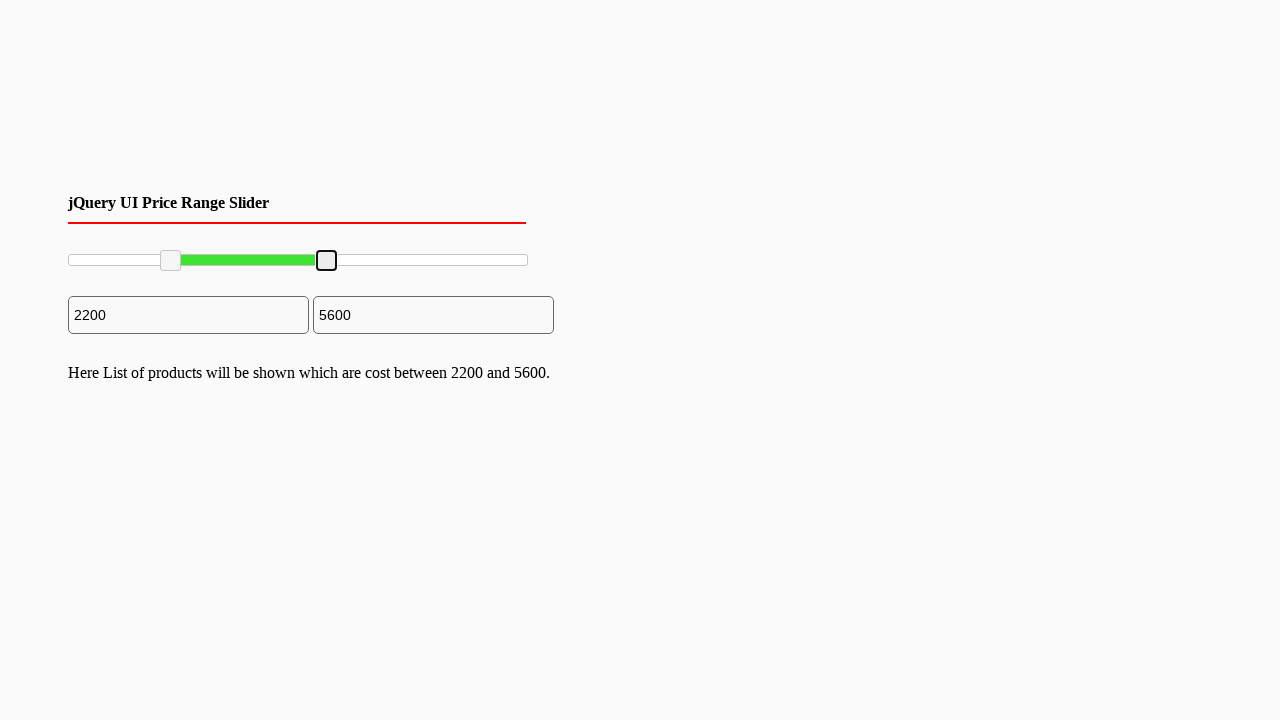